Tests table interaction by counting rows and columns, reading cell values, and sorting the table by clicking on the Price column header

Starting URL: https://training-support.net/webelements/tables

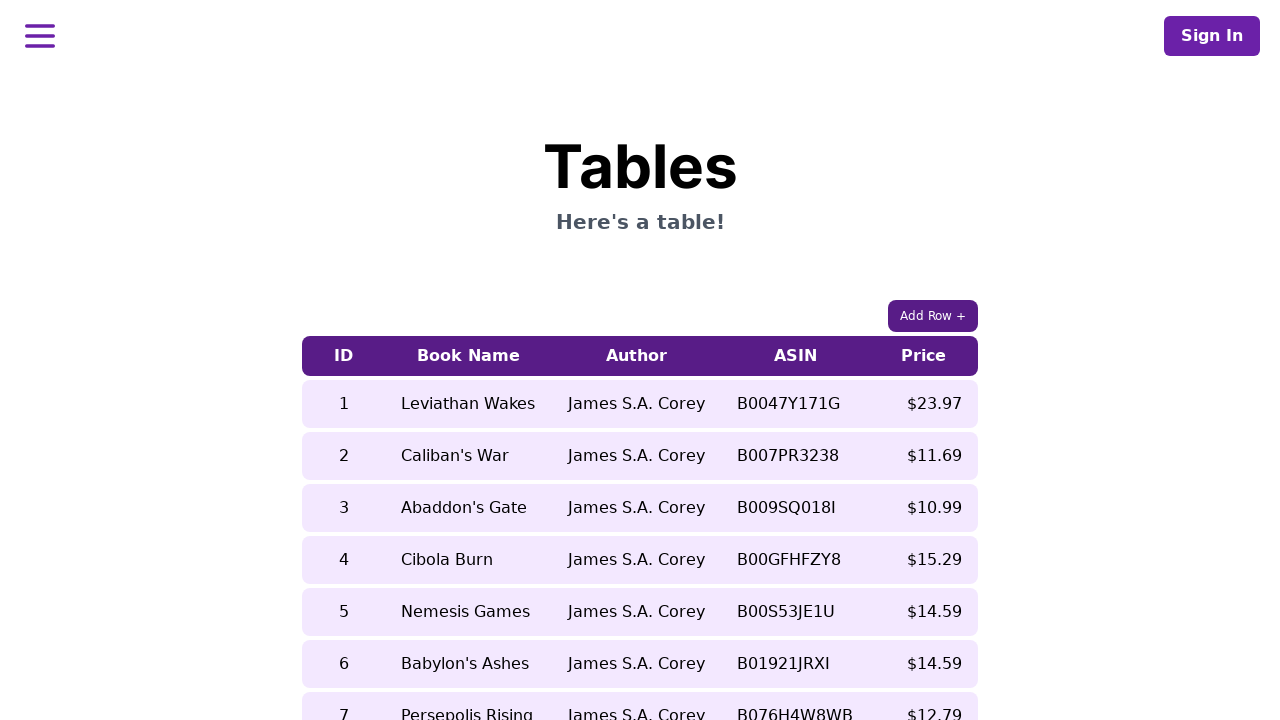

Retrieved page title
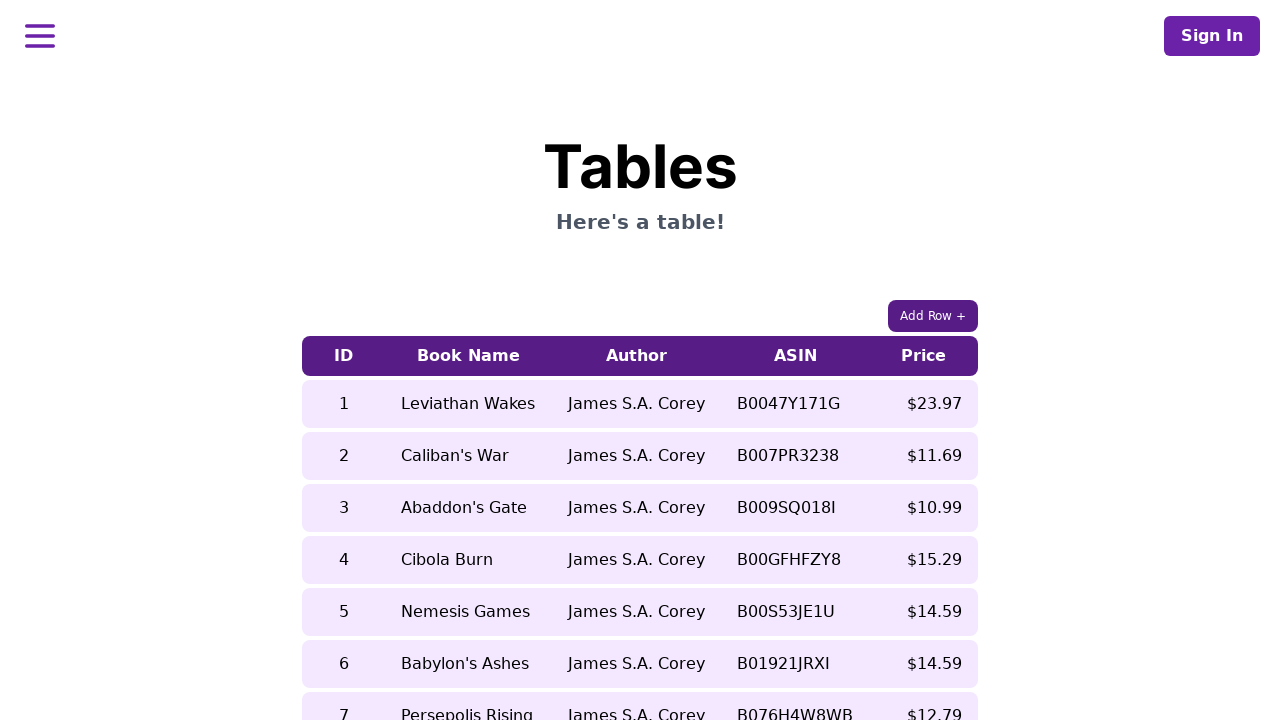

Located table body rows
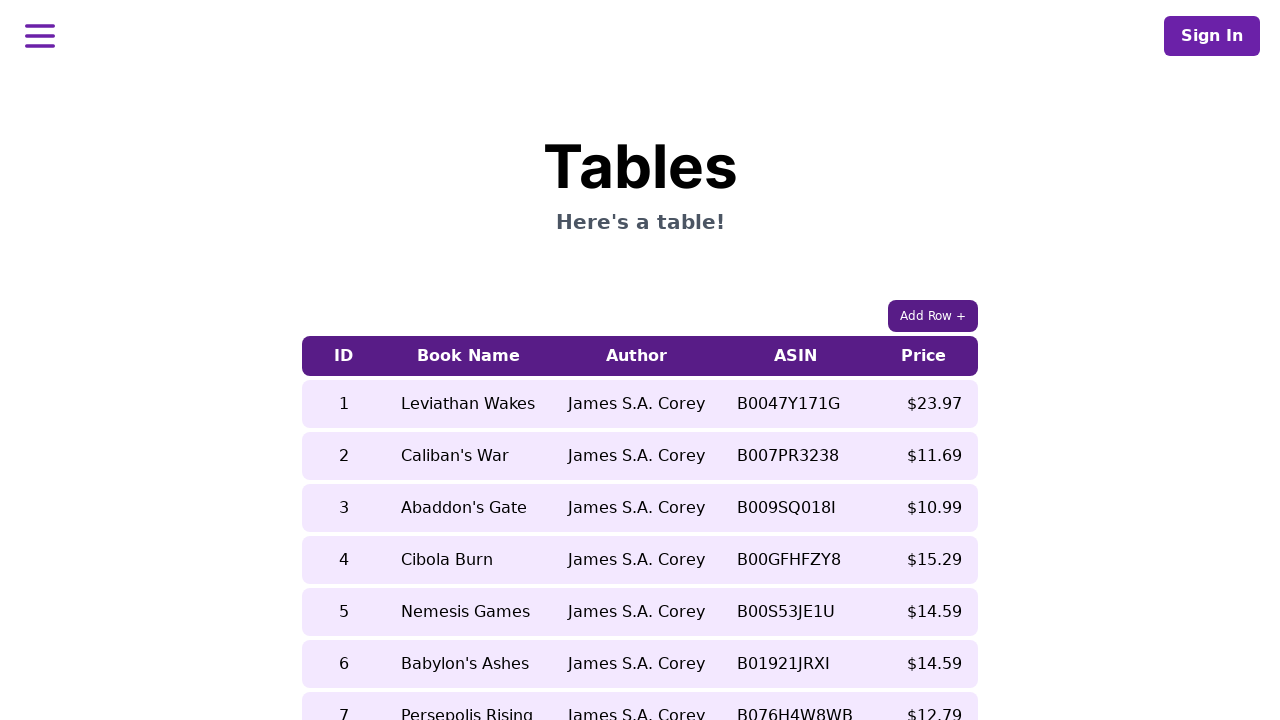

Counted 9 rows in table
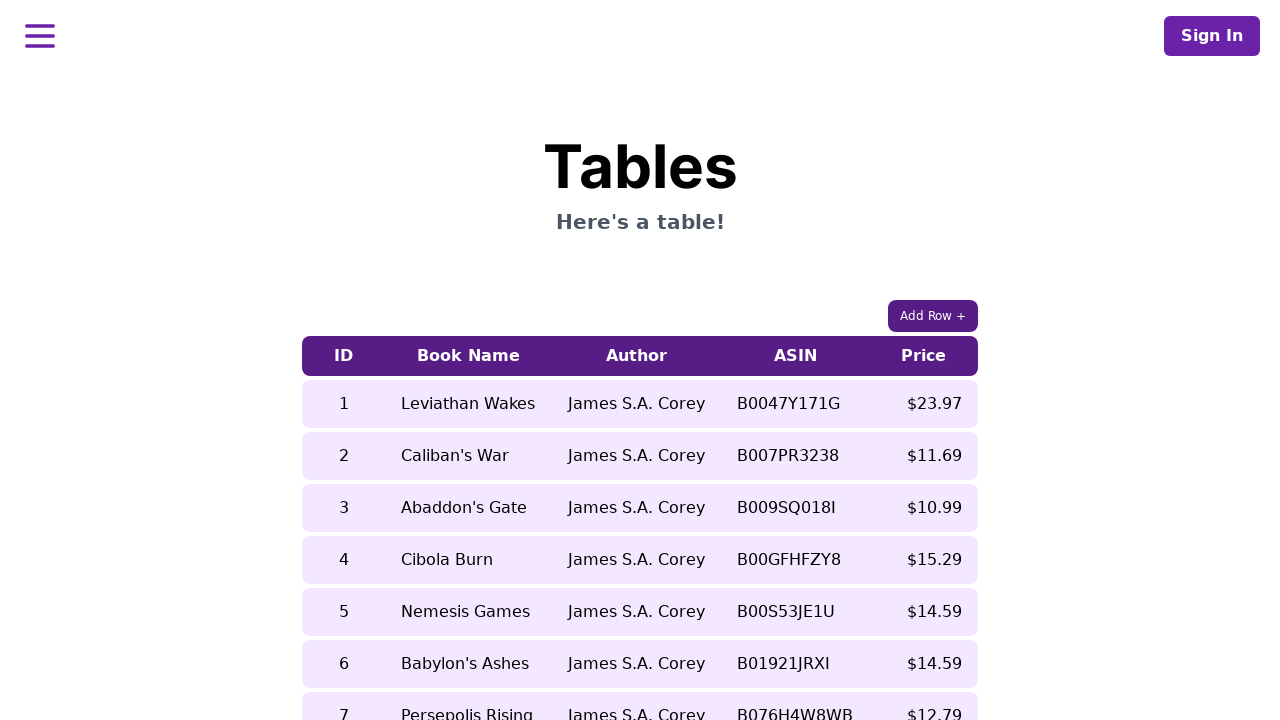

Located columns in first table row
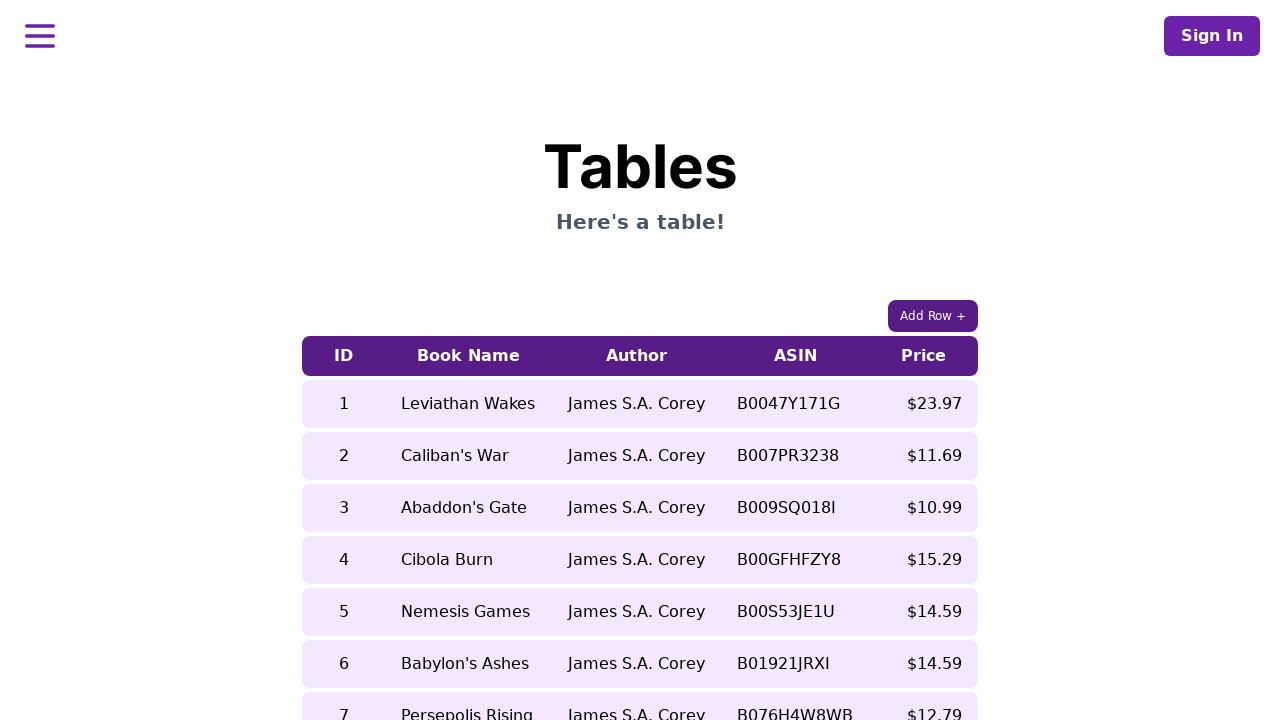

Counted 5 columns in first row
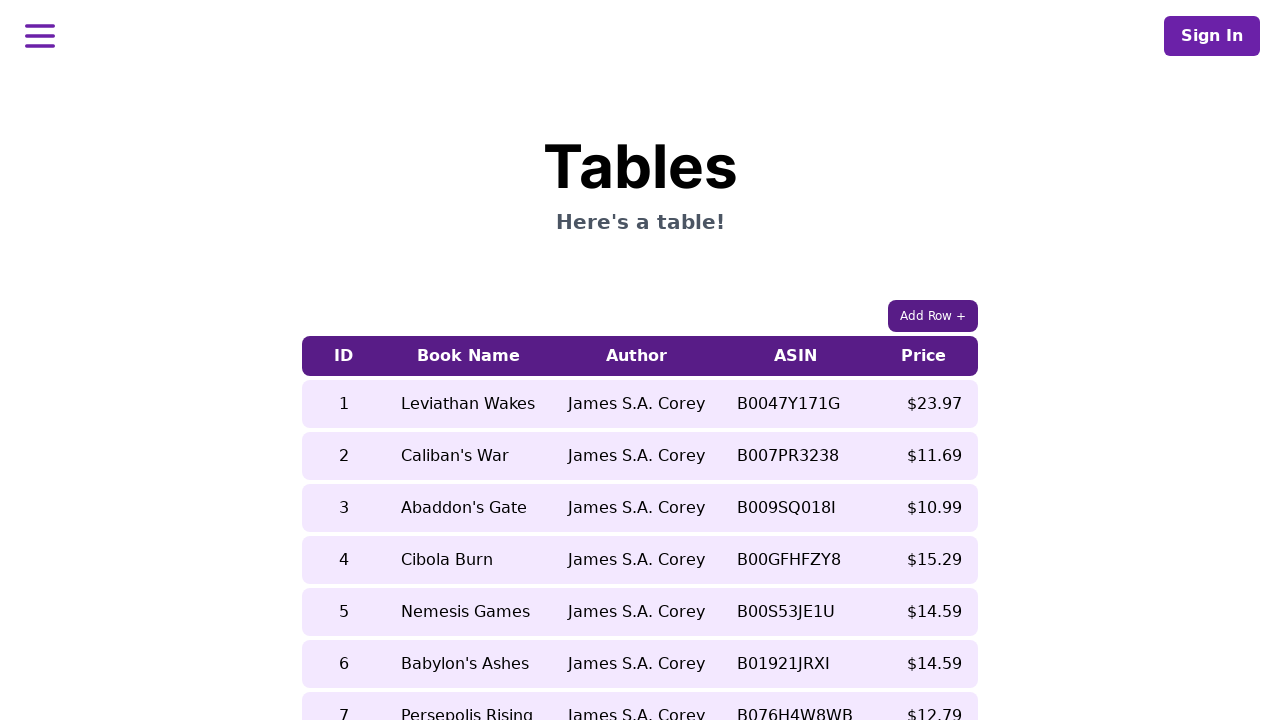

Read book name from 5th row before sorting: Nemesis Games
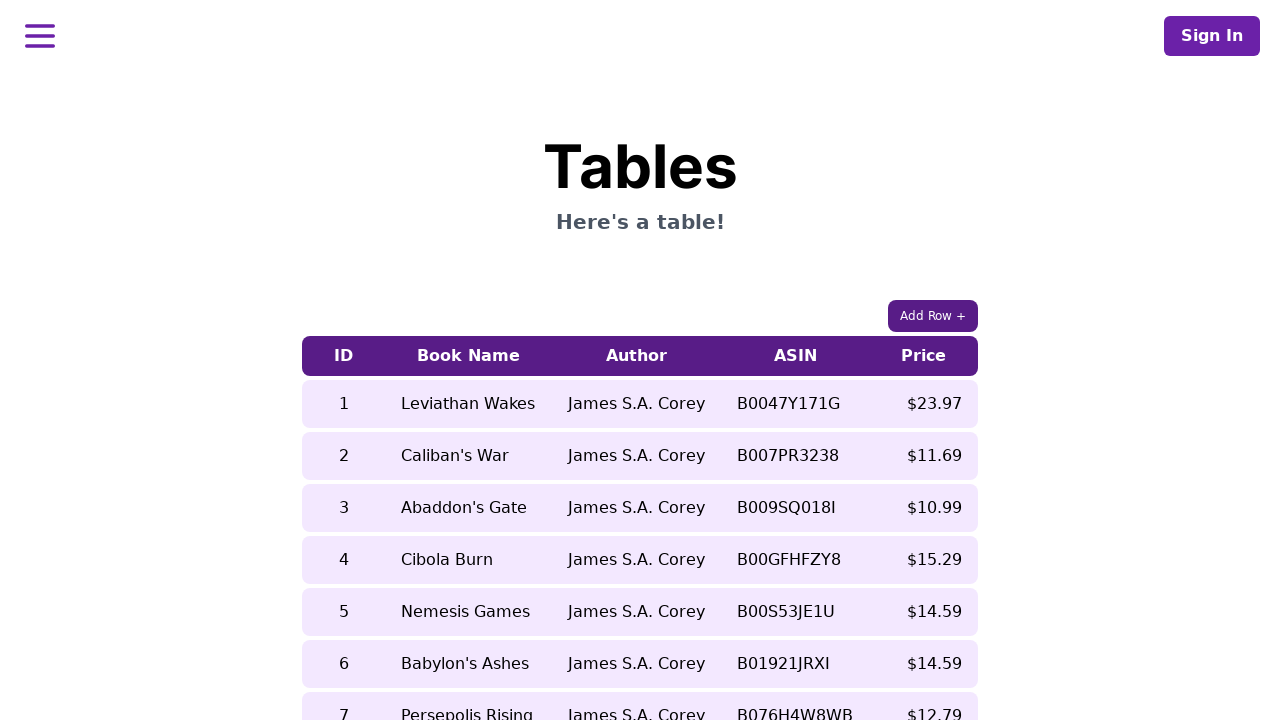

Clicked Price column header to sort table at (924, 356) on xpath=//table/thead/tr/th[5]
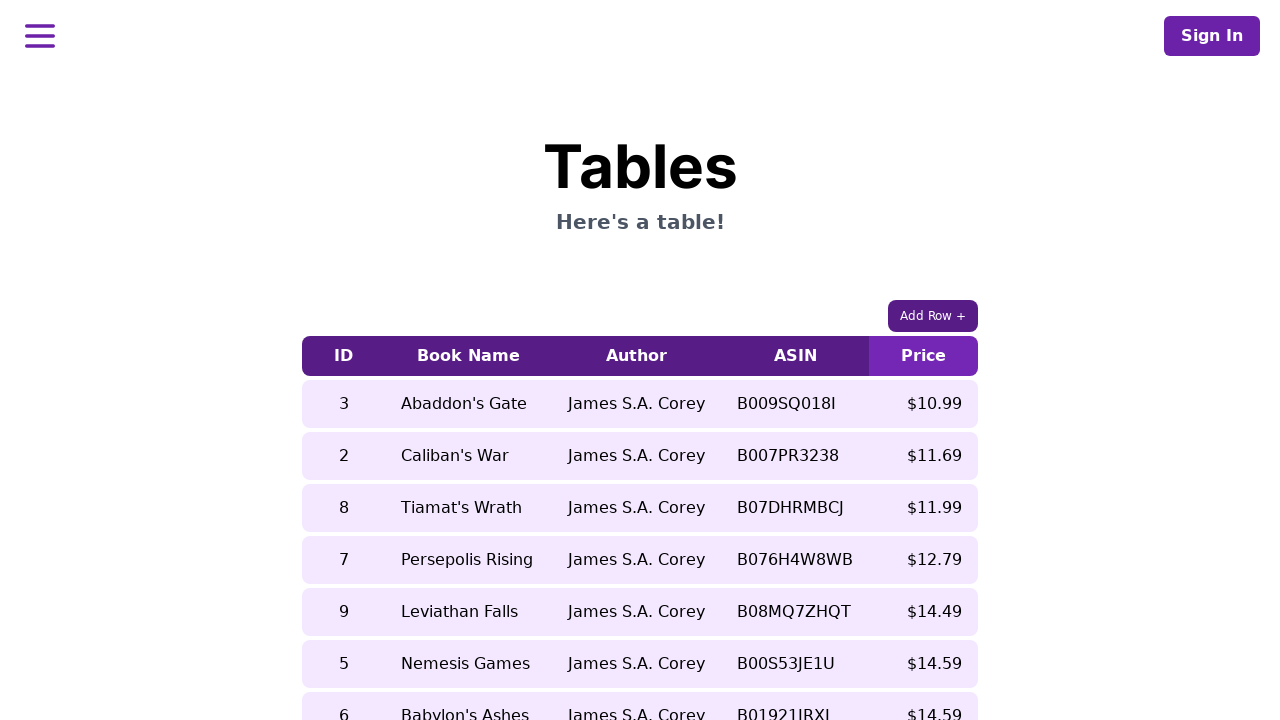

Waited 2000ms for table to update after sorting
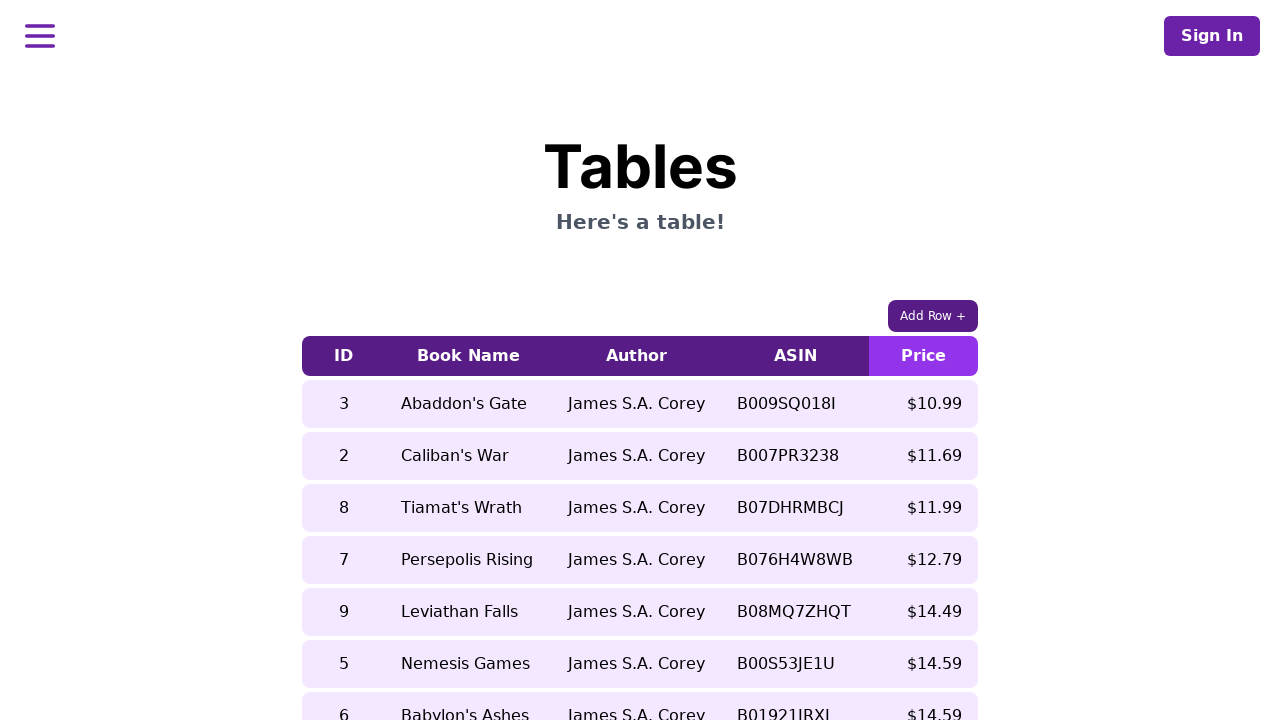

Read book name from 5th row after sorting: Leviathan Falls
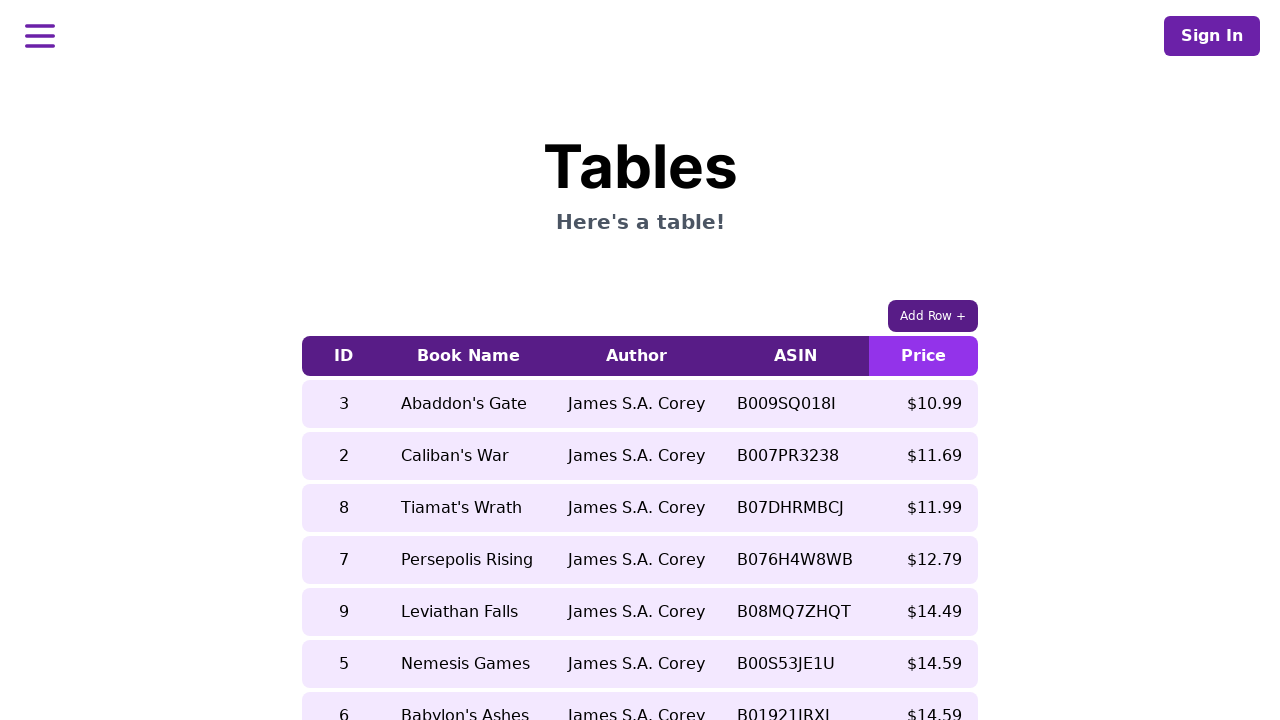

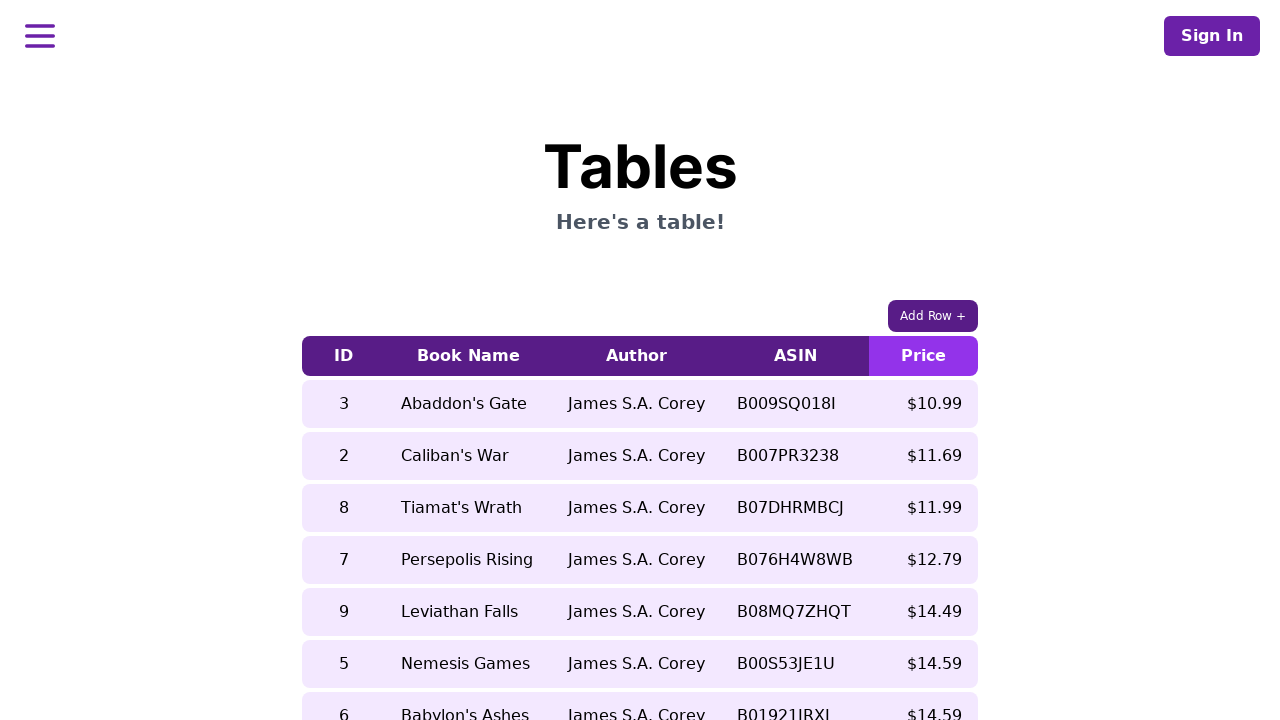